Tests the number input page by entering a valid number and handling the alert dialog

Starting URL: https://kristinek.github.io/site/tasks/enter_a_number

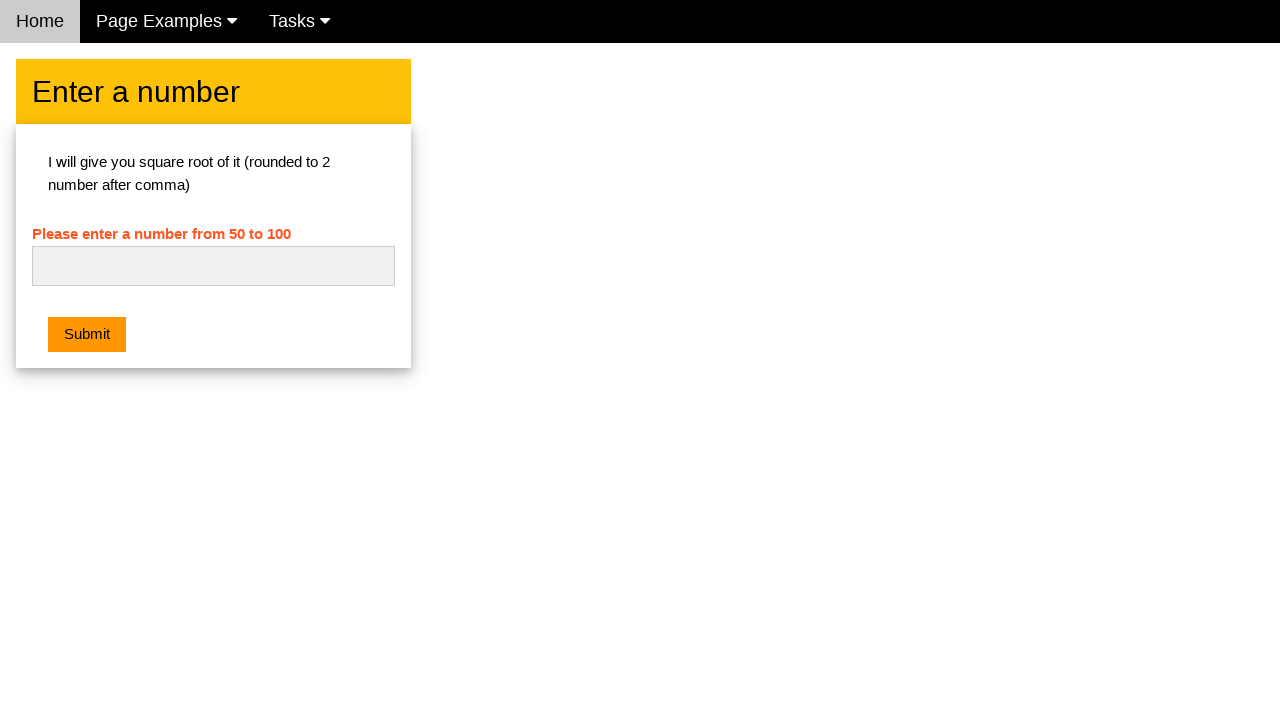

Set up alert dialog handler to accept dialogs
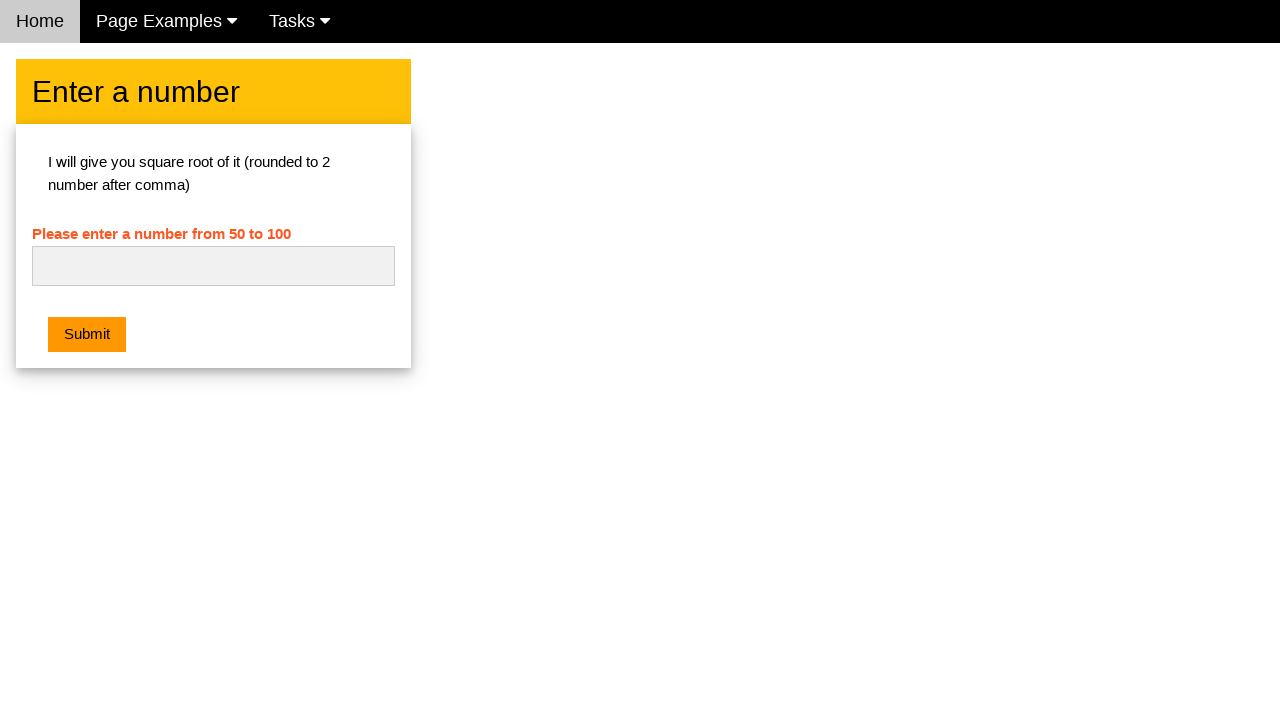

Entered valid number '42' into the number input field on #numb
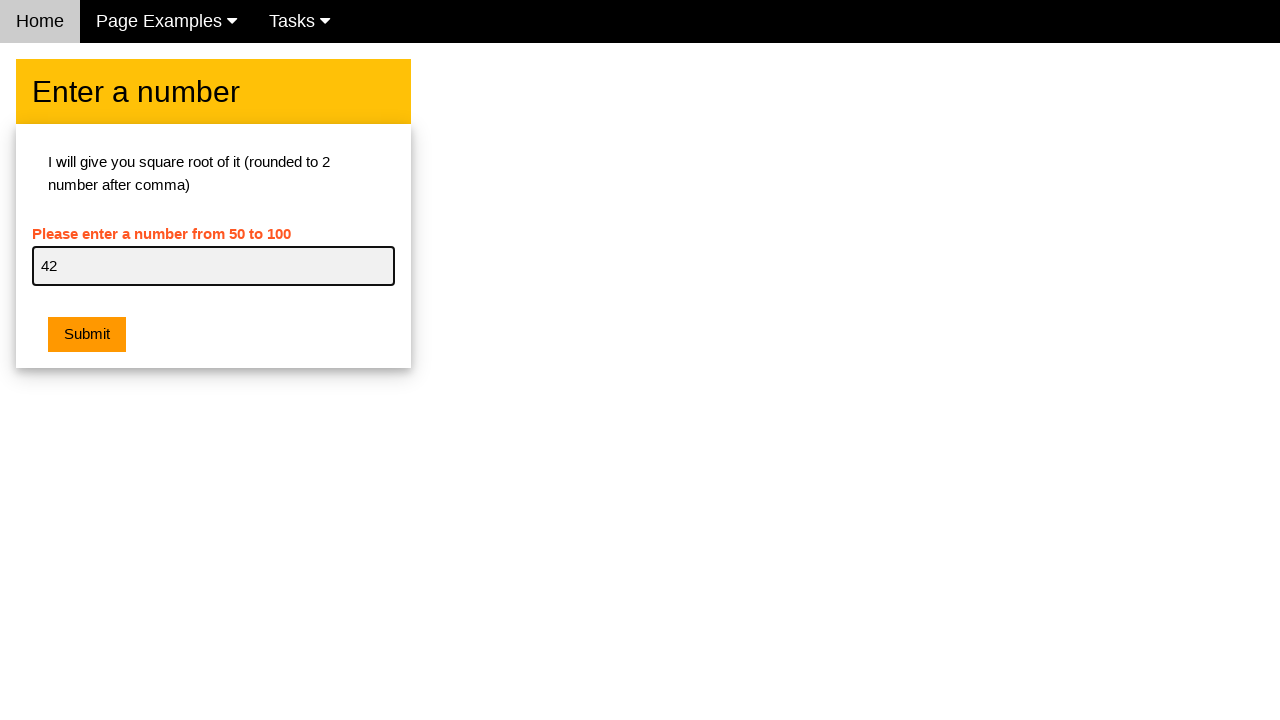

Clicked submit button to trigger alert validation at (87, 335) on button
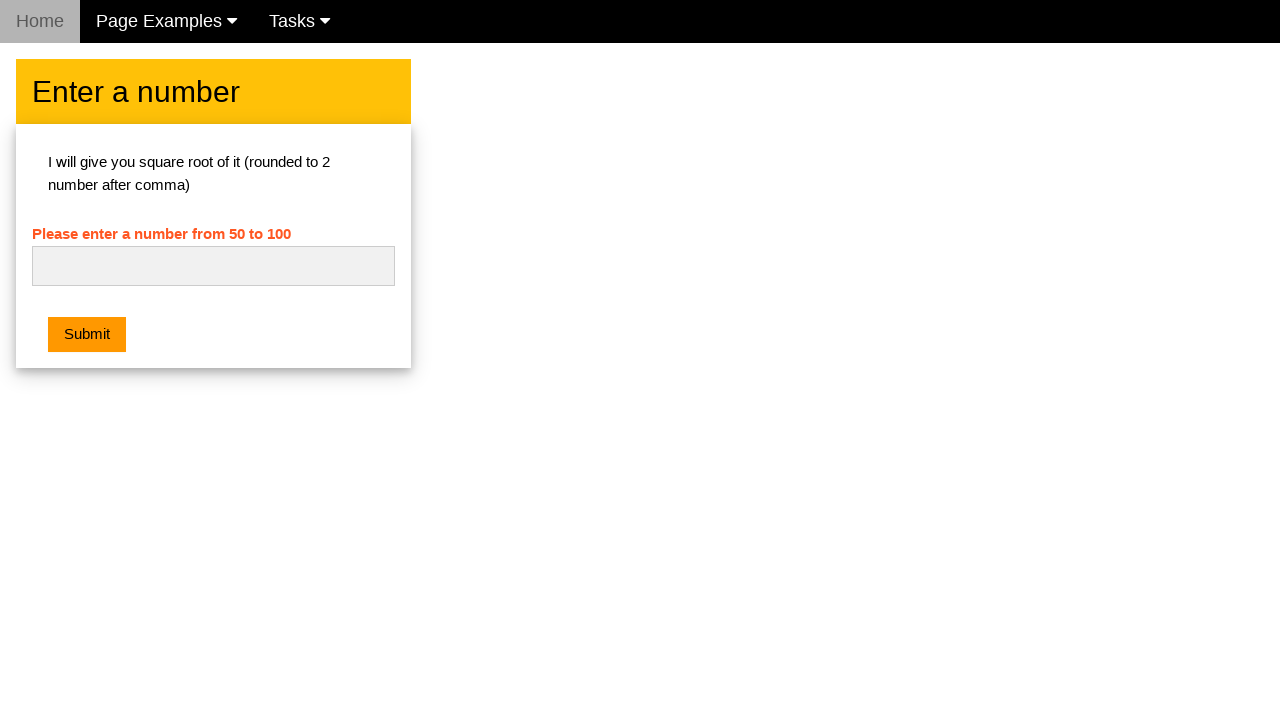

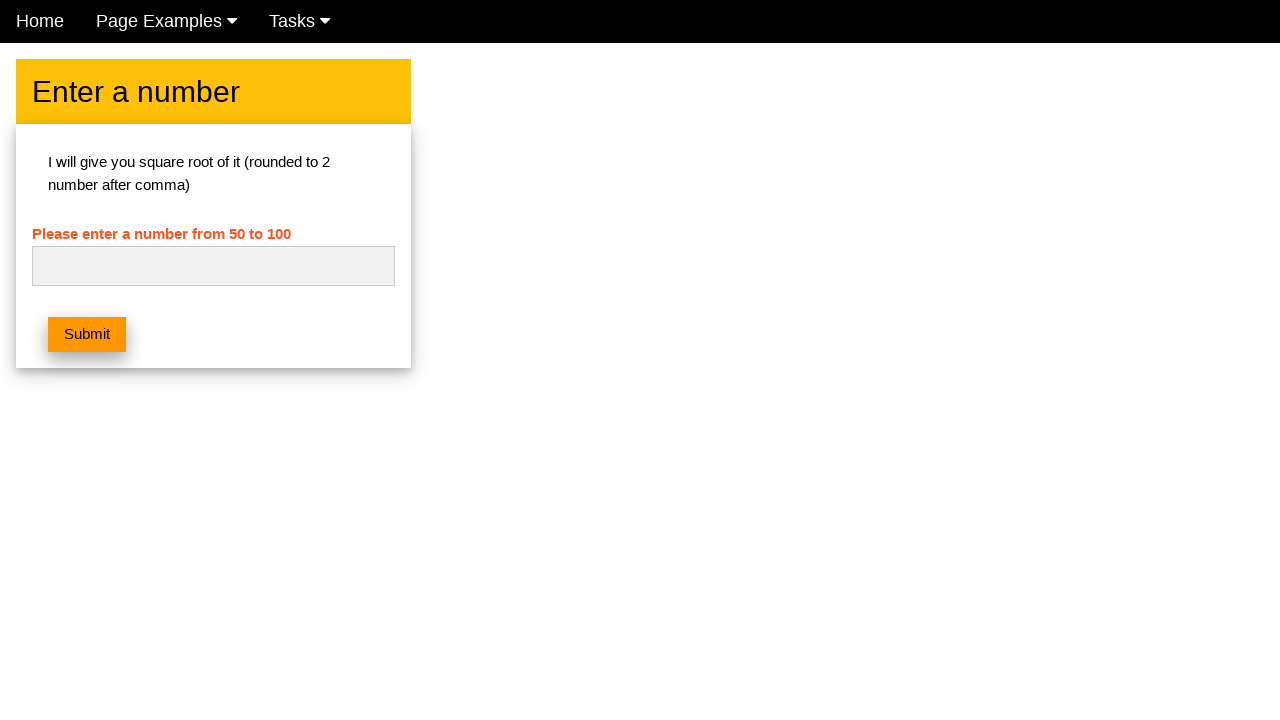